Tests clicking a notification button on a demo page that demonstrates browser notification handling

Starting URL: https://demoapps.qspiders.com/ui/browserNot?sublist=0

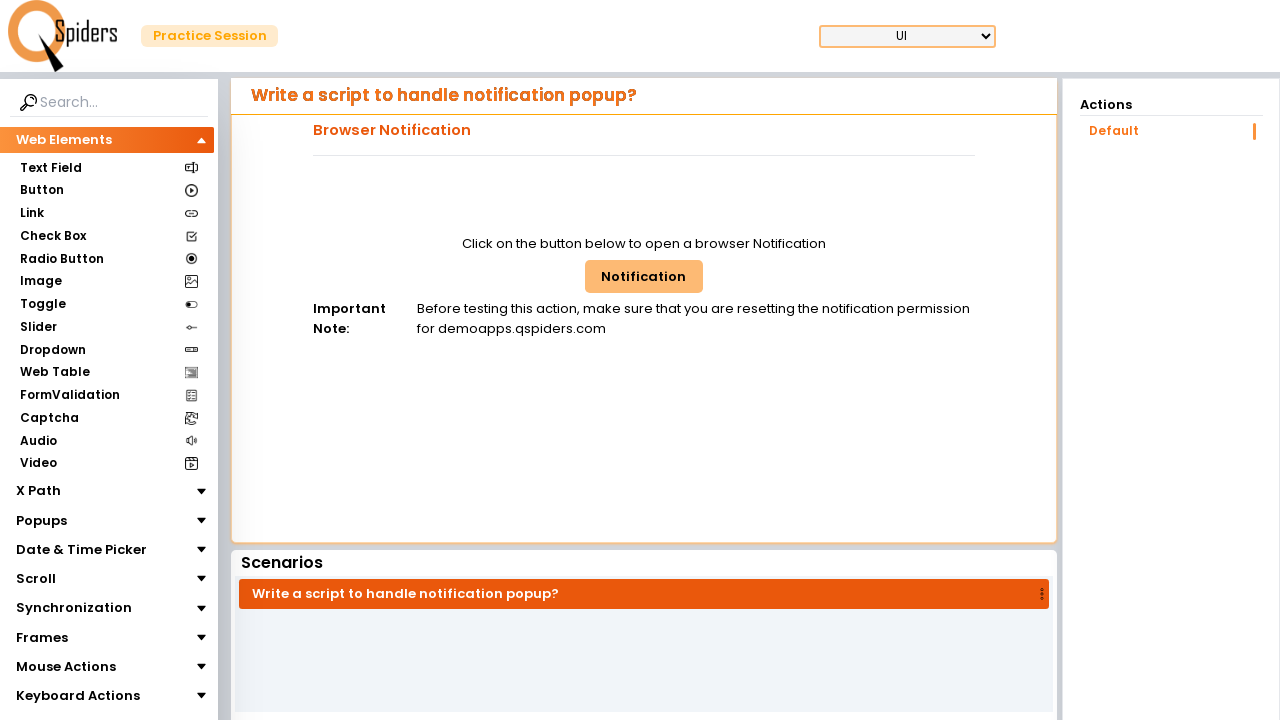

Navigated to browser notification demo page
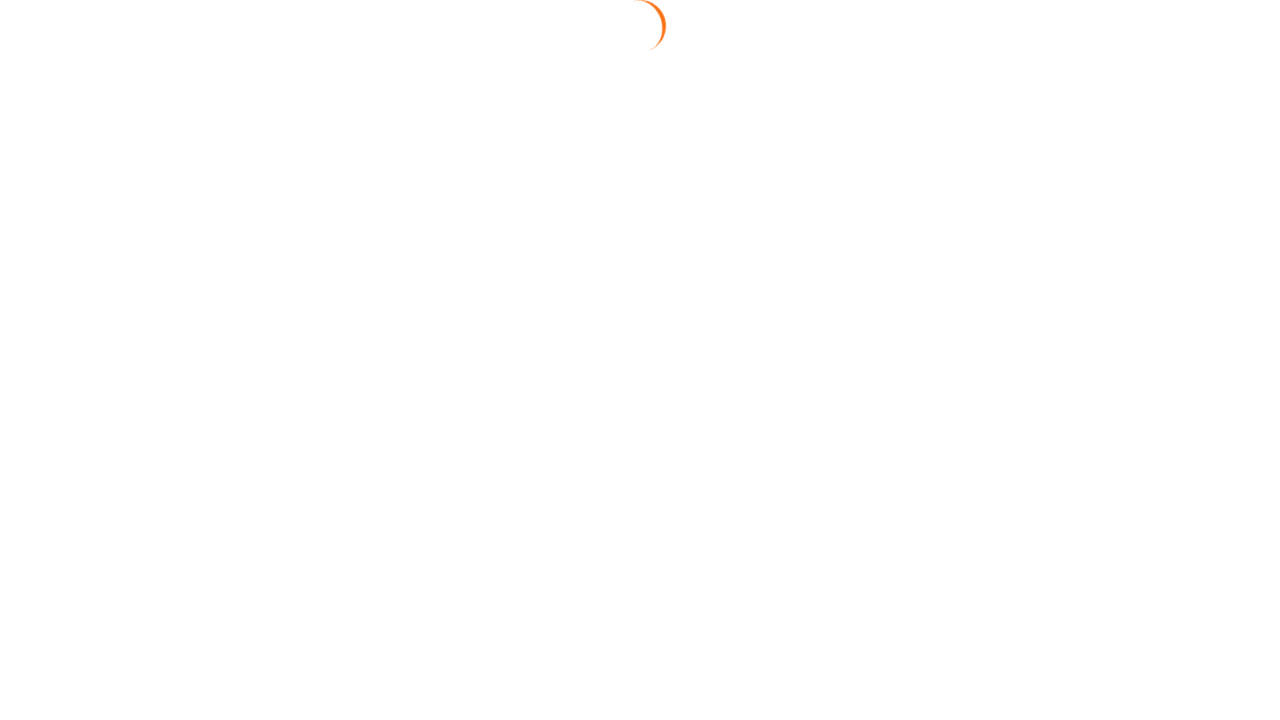

Clicked the browser notification button at (644, 276) on #browNotButton
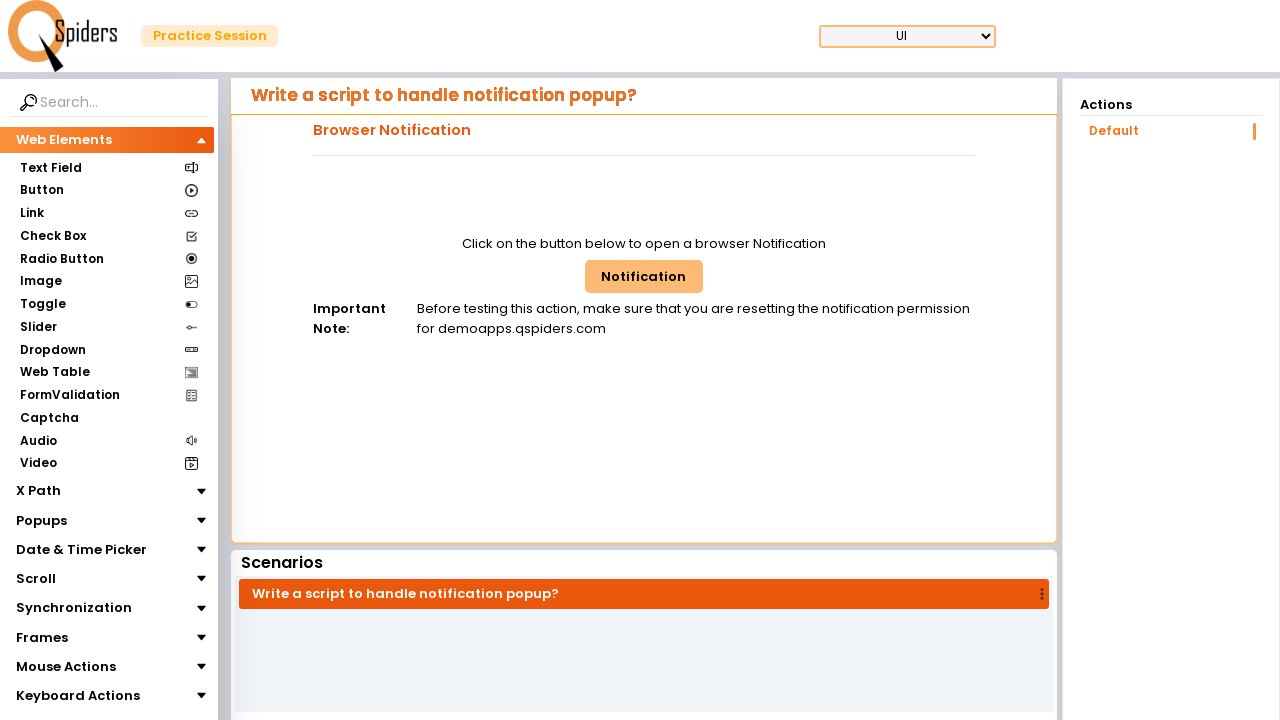

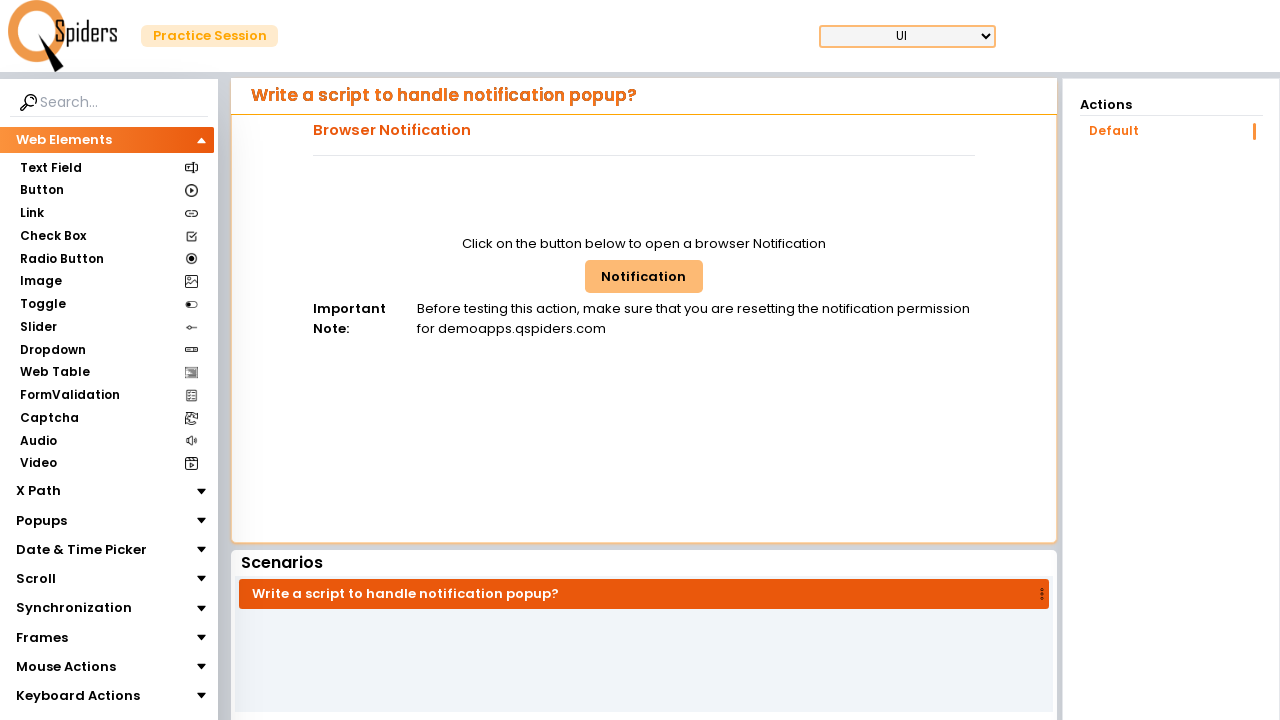